Fills out a contact form with personal information including first name, last name, email, mobile number, and company, then submits the form

Starting URL: http://only-testing-blog.blogspot.com/2014/05/form.html

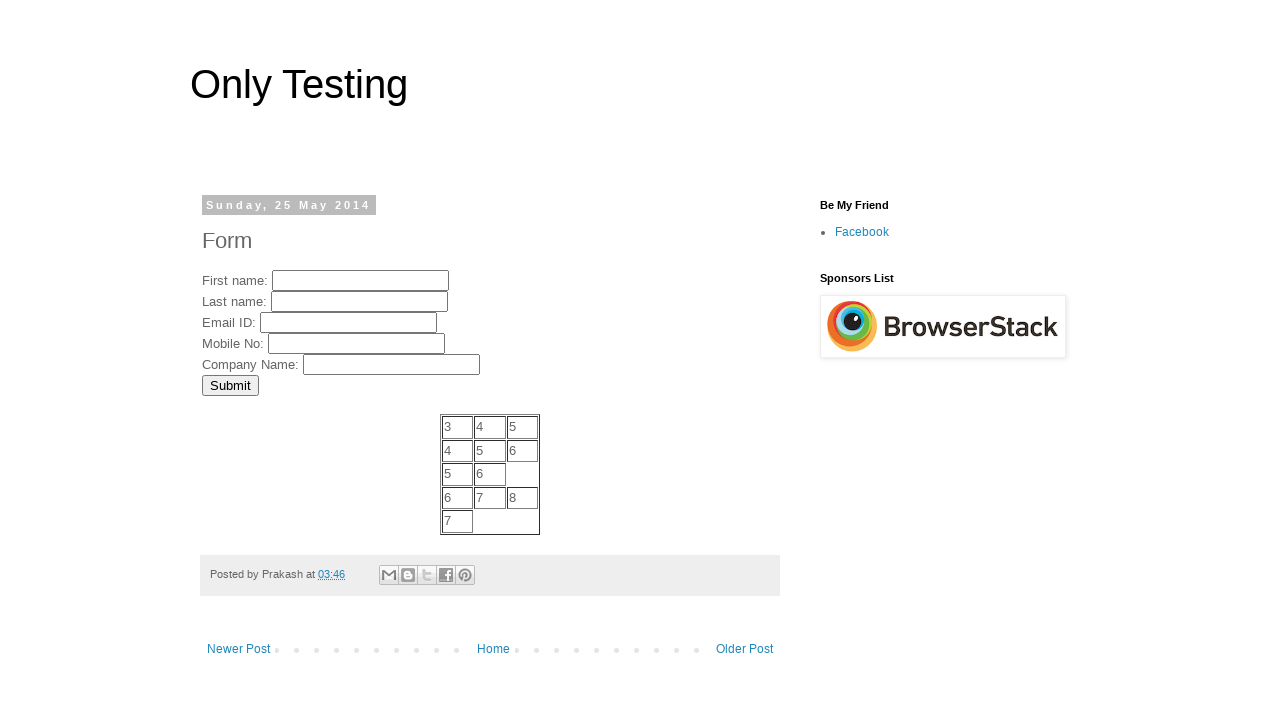

Filled first name field with 'Michael' on input[name='FirstName']
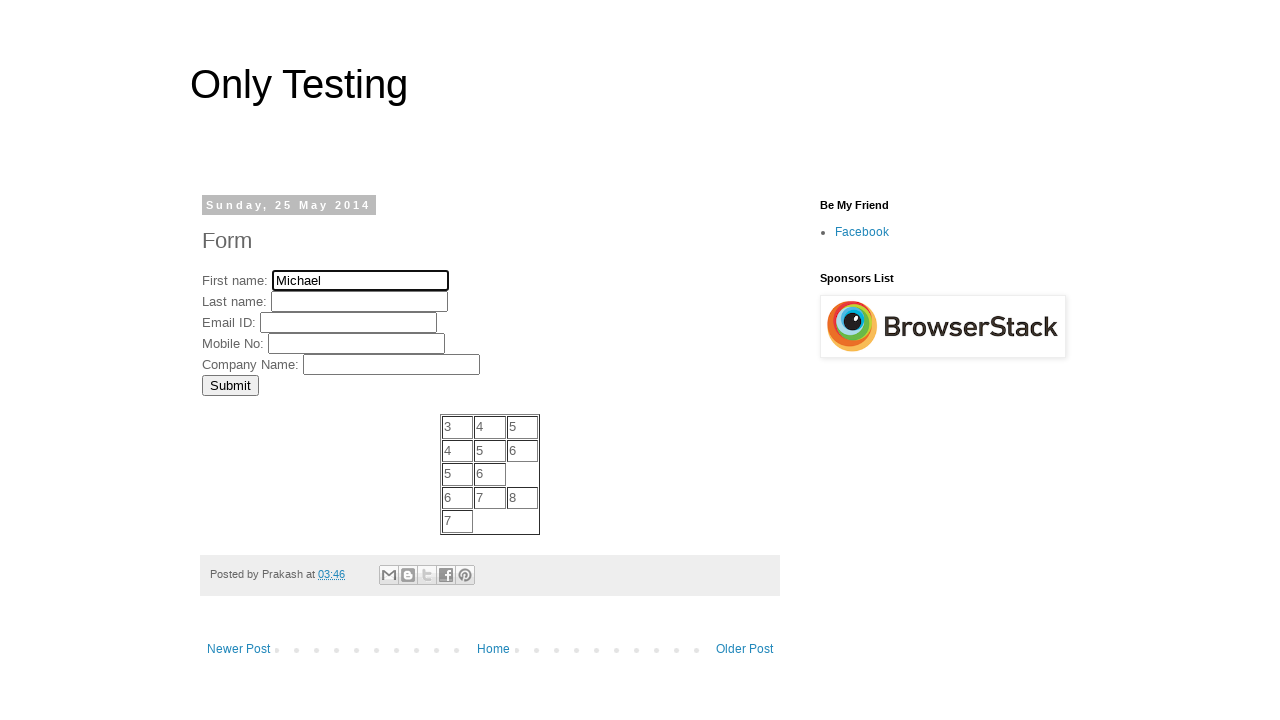

Filled last name field with 'Johnson' on input[name='LastName']
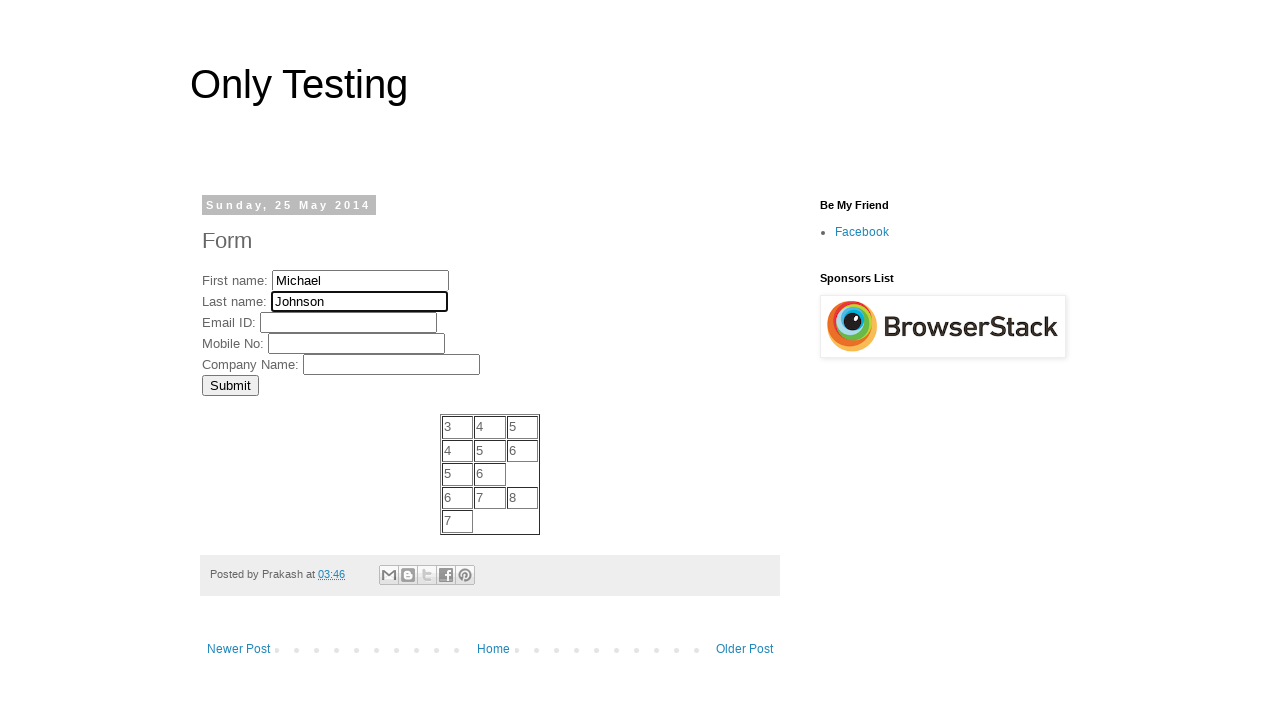

Filled email field with 'michael.johnson@testmail.com' on input[name='EmailID']
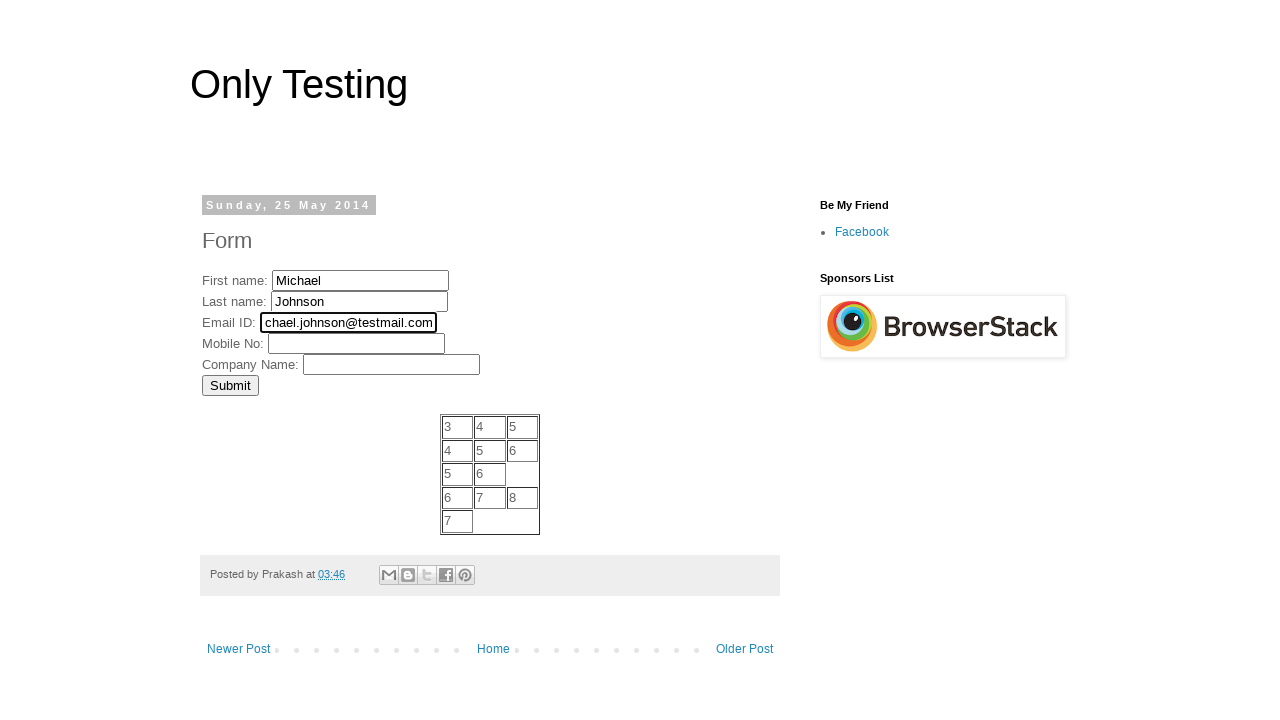

Filled mobile number field with '5551234567' on input[name='MobNo']
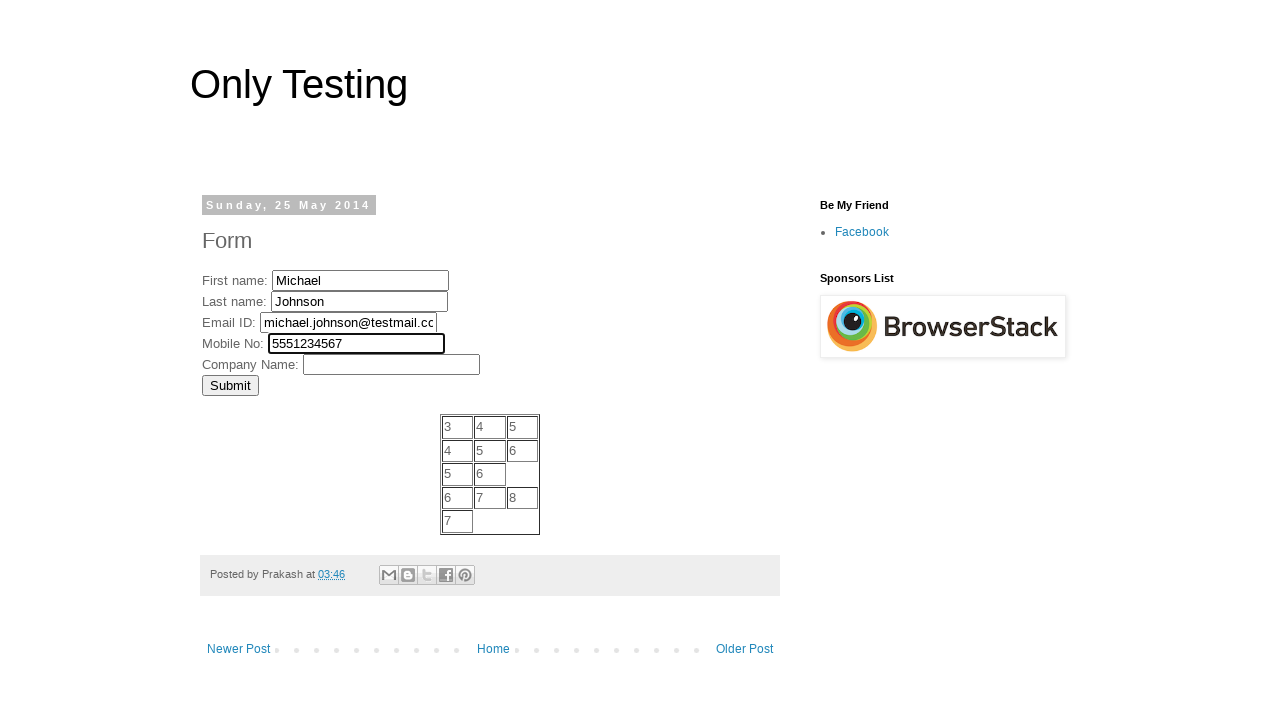

Filled company field with 'Tech Solutions Inc' on input[name='Company']
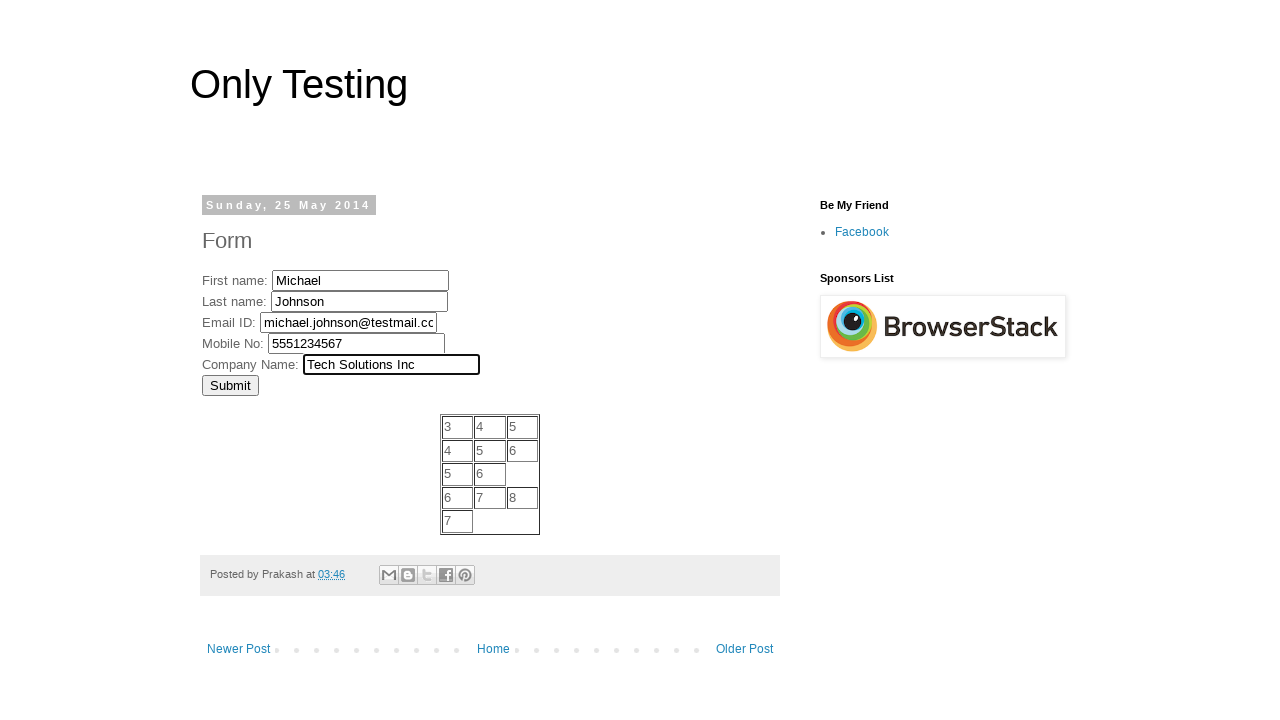

Clicked submit button to submit form at (230, 385) on input[value='Submit']
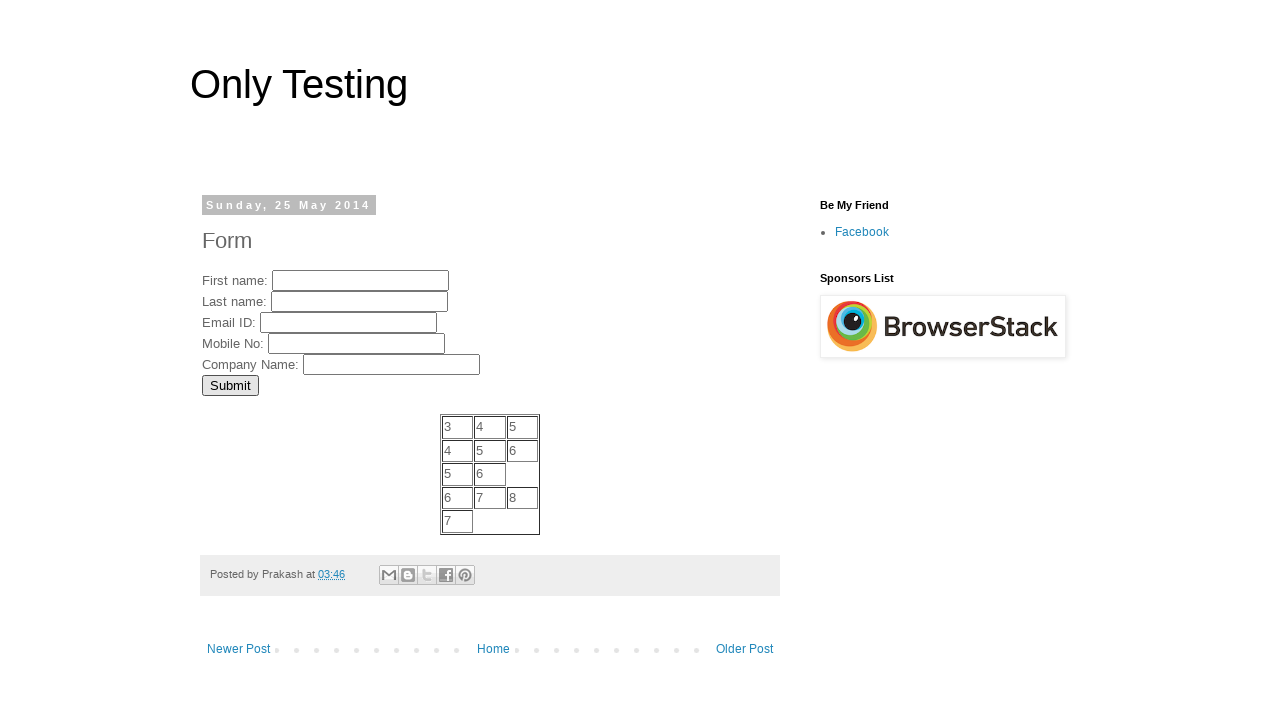

Accepted alert dialog
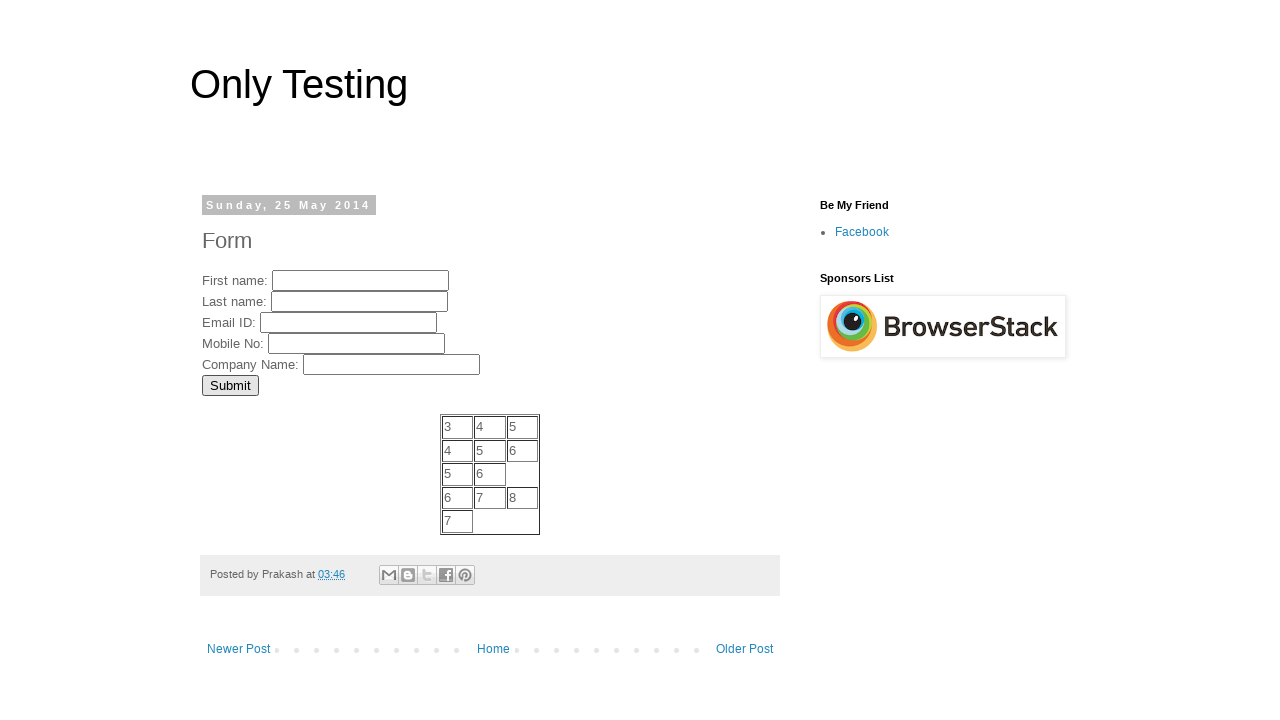

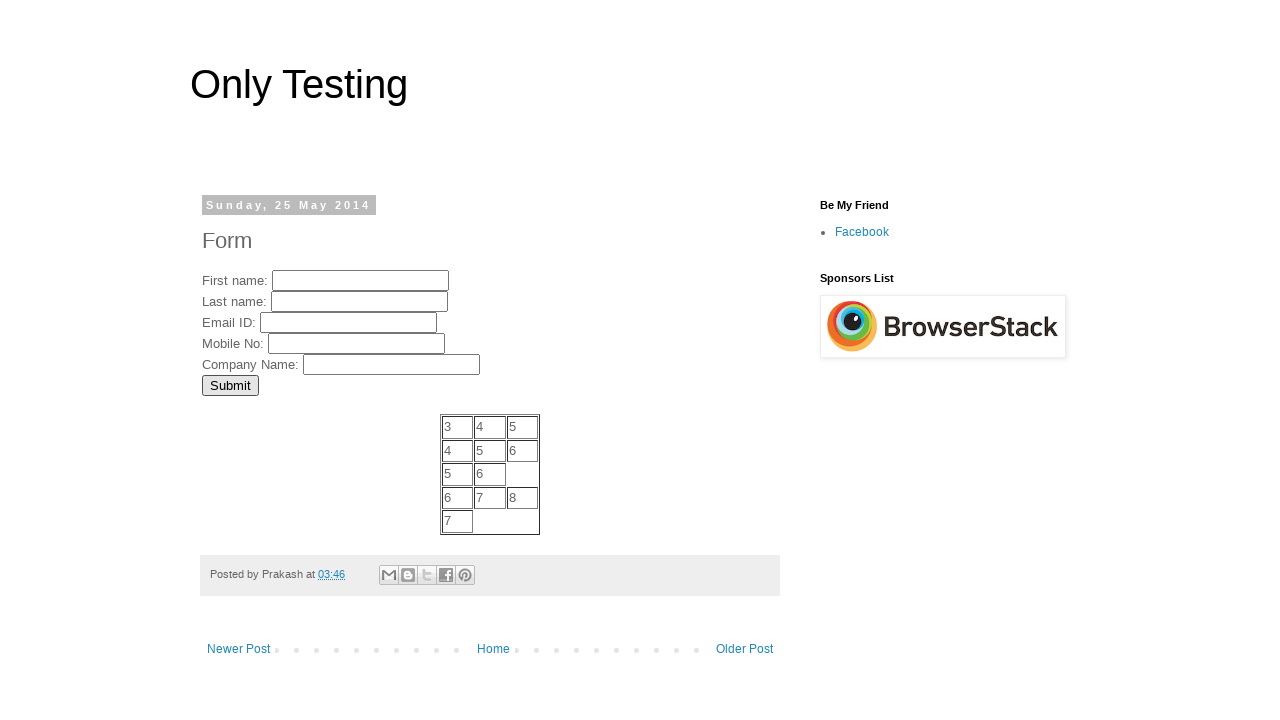